Tests dropdown menu handling on a demo site by locating a select element, selecting an option by visible text, and verifying if the dropdown supports multiple selections.

Starting URL: https://www.globalsqa.com/demo-site/select-dropdown-menu/

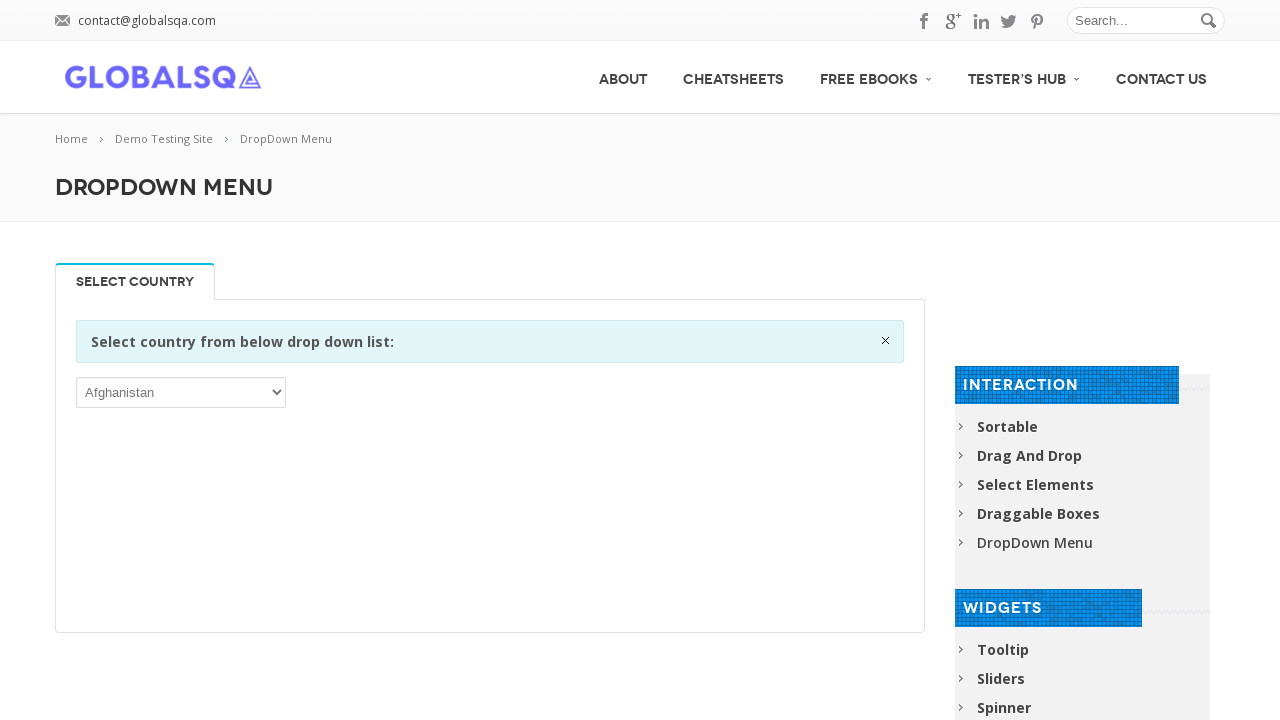

Waited for select dropdown element to be present
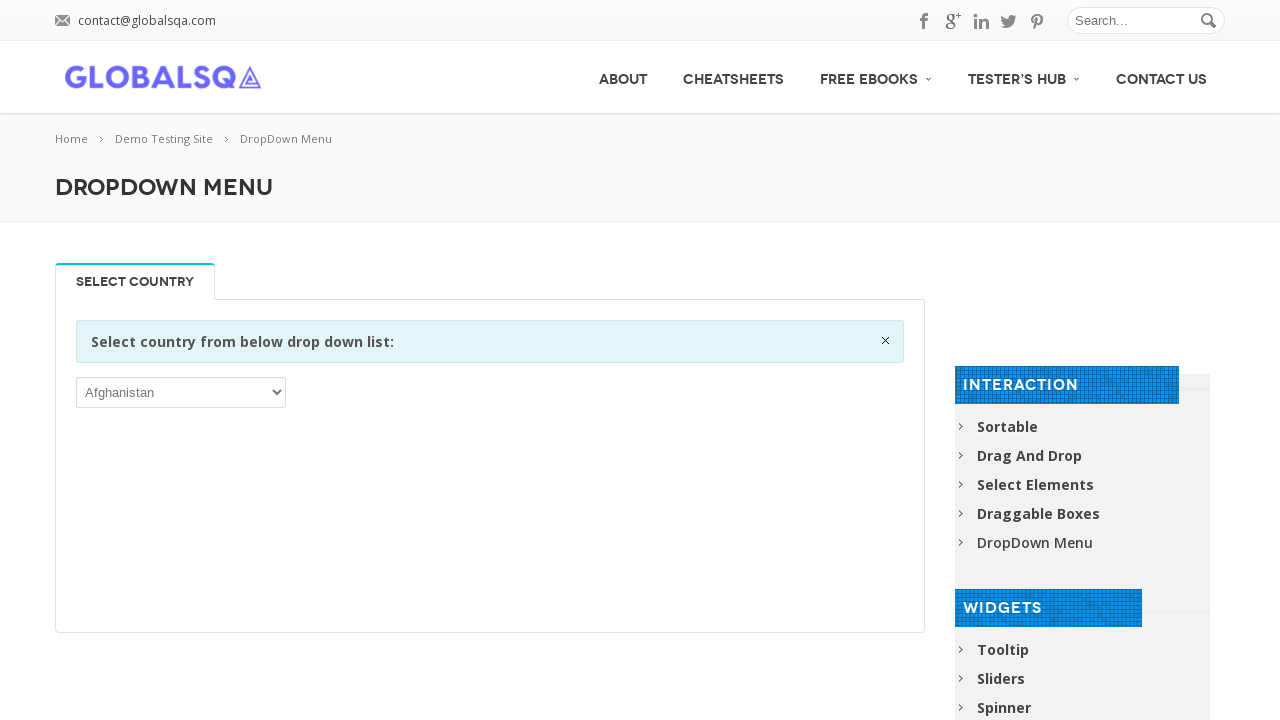

Selected 'Tunisia' option from the dropdown menu on select
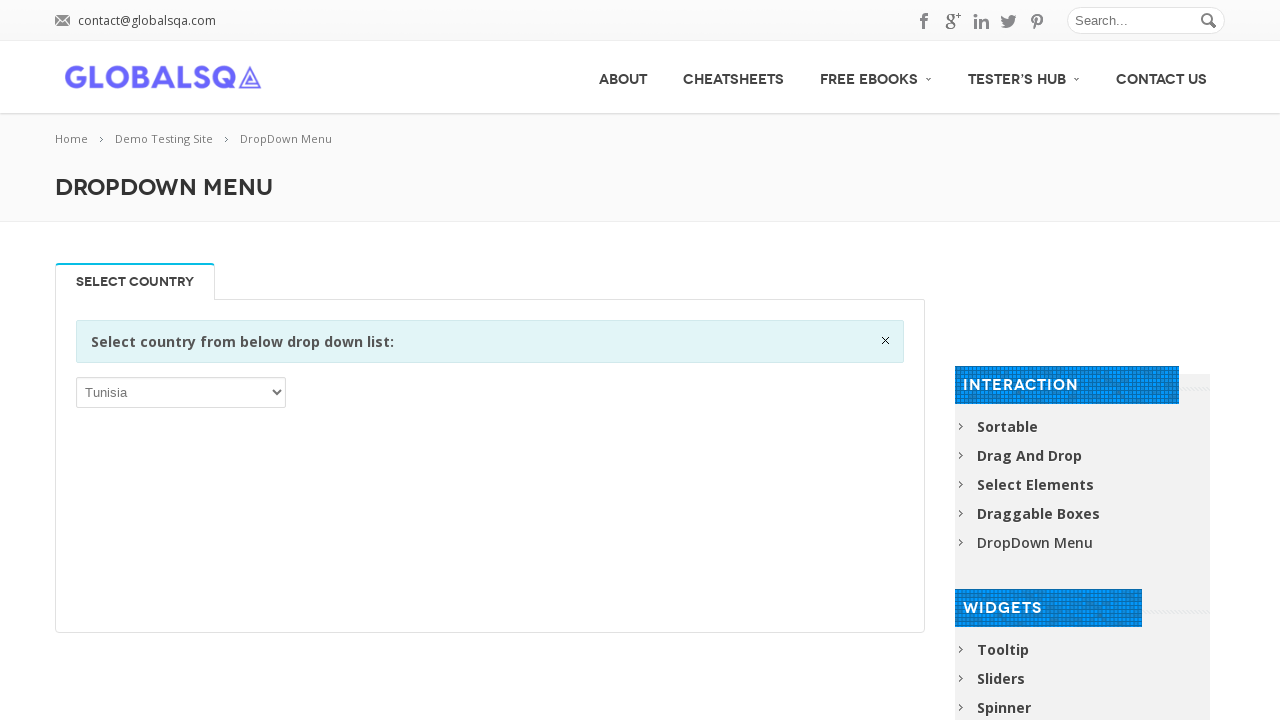

Retrieved selected dropdown value: TUN
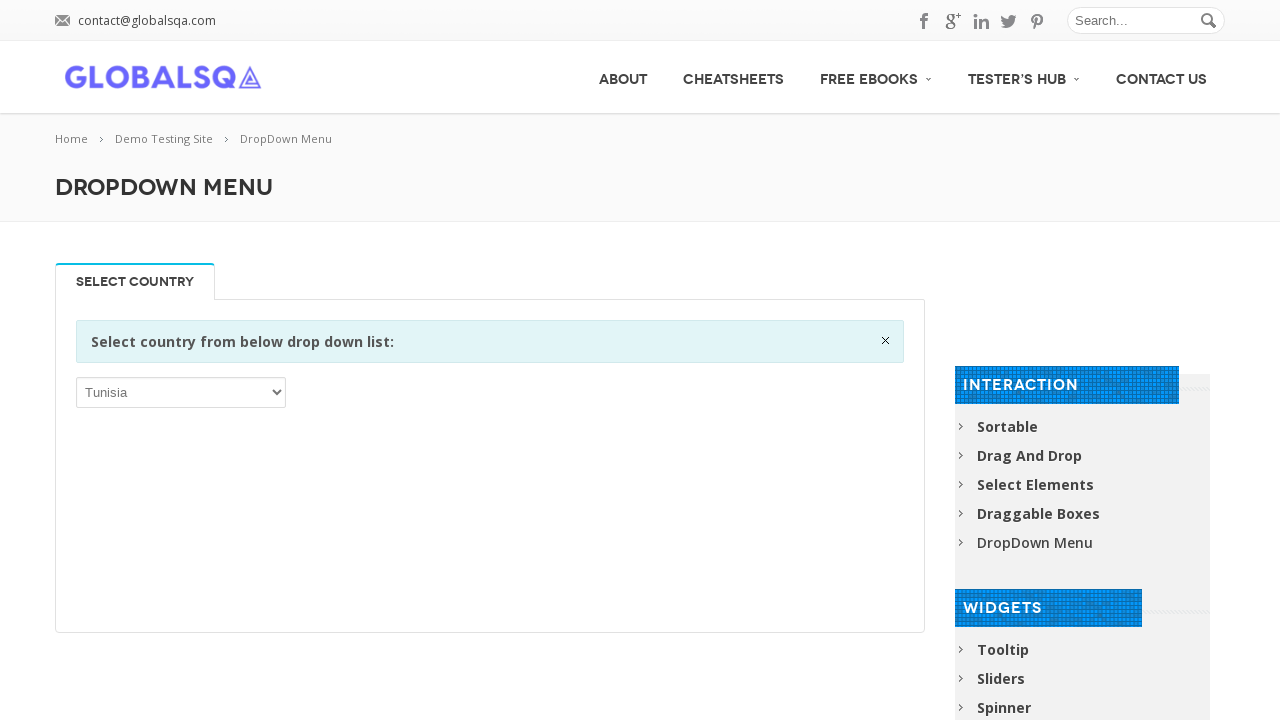

Located the select element for attribute inspection
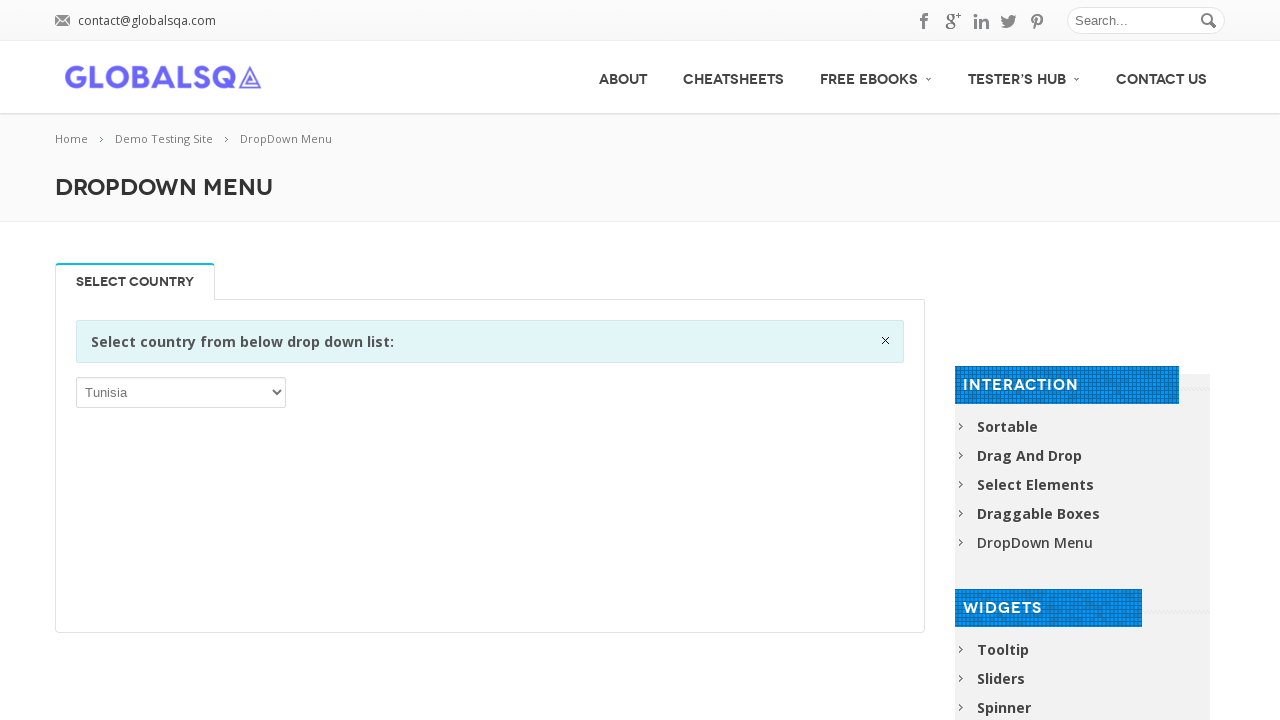

Checked if dropdown supports multiple selections: None
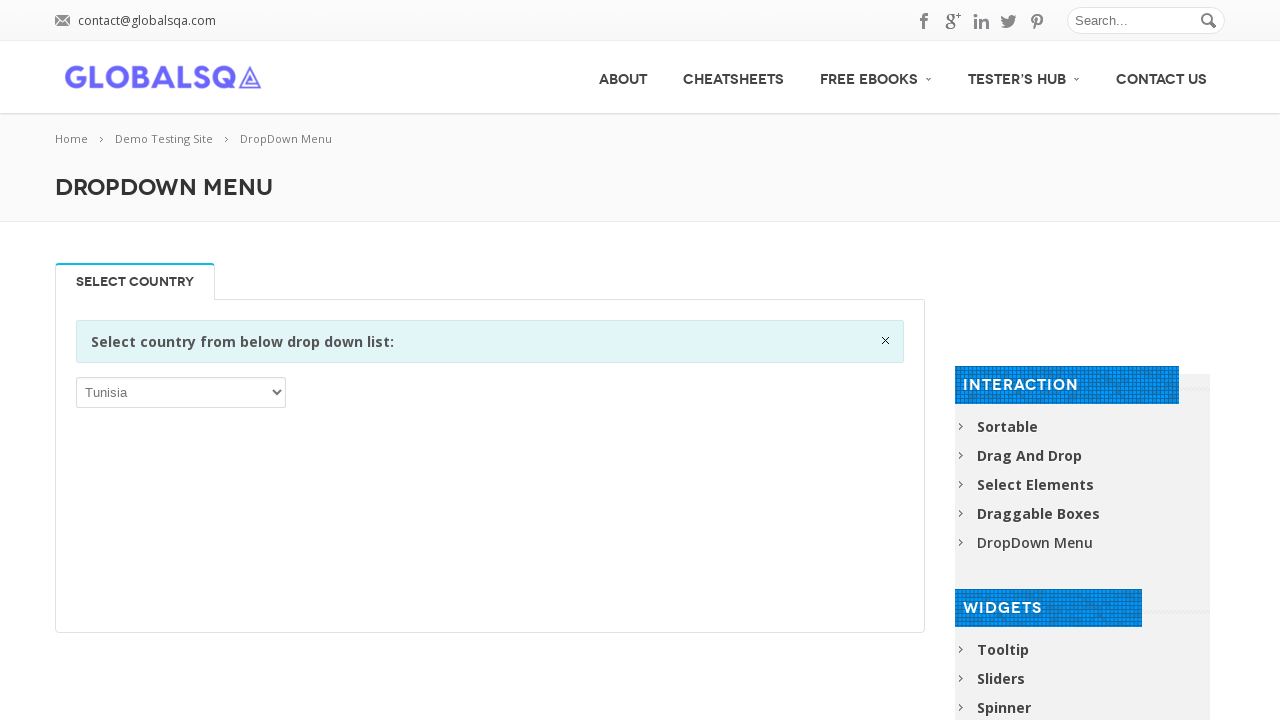

Verified select dropdown element still exists on page
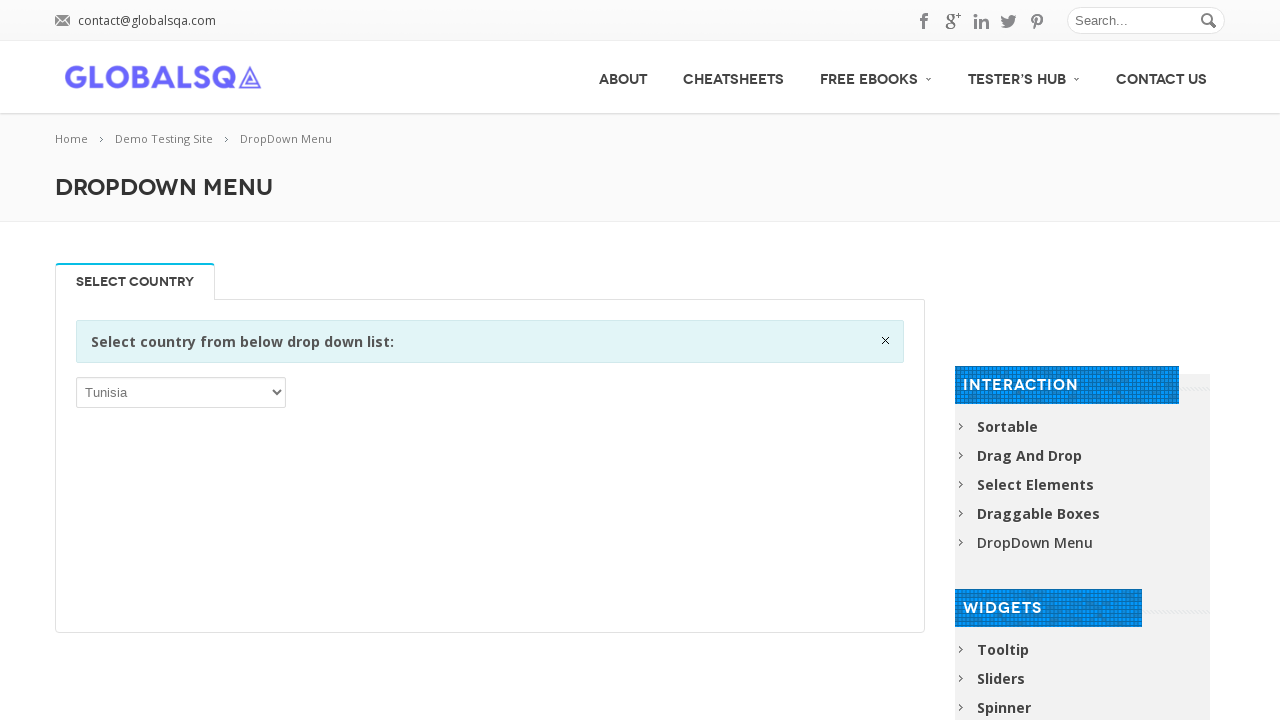

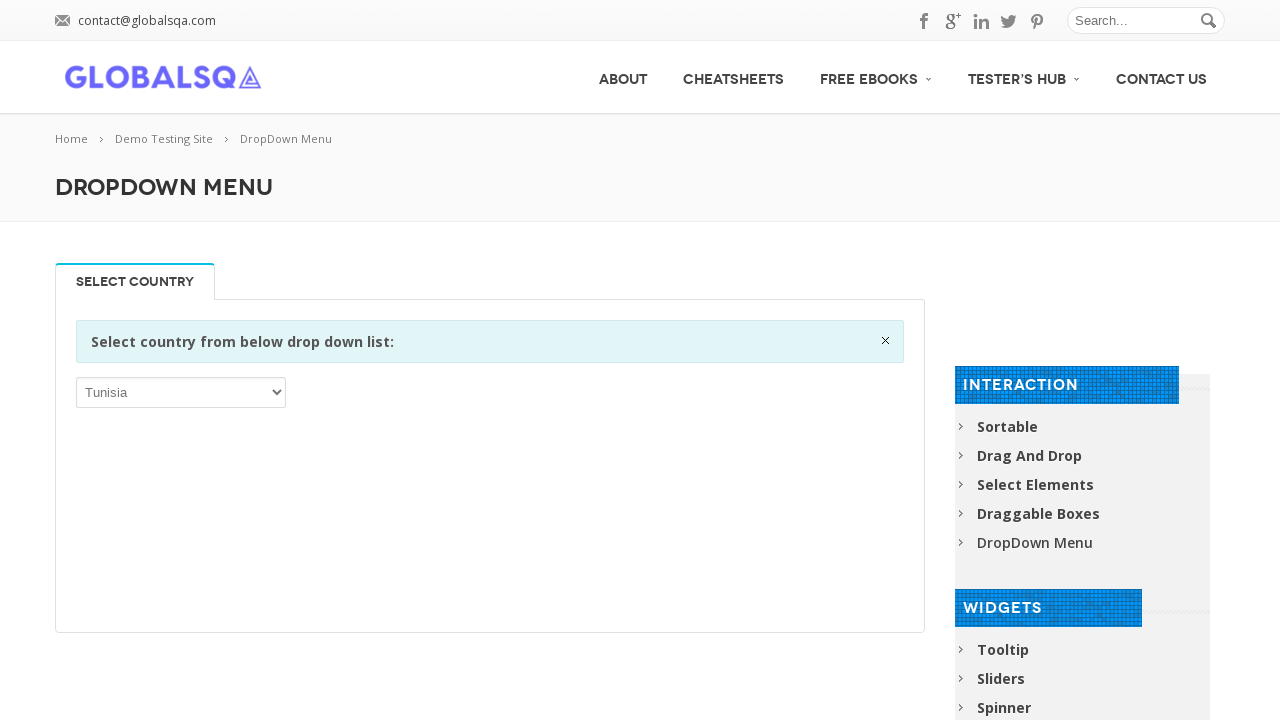